Tests passenger dropdown functionality by opening the passenger selector, incrementing the adult count 4 times, and closing the dropdown

Starting URL: https://rahulshettyacademy.com/dropdownsPractise/

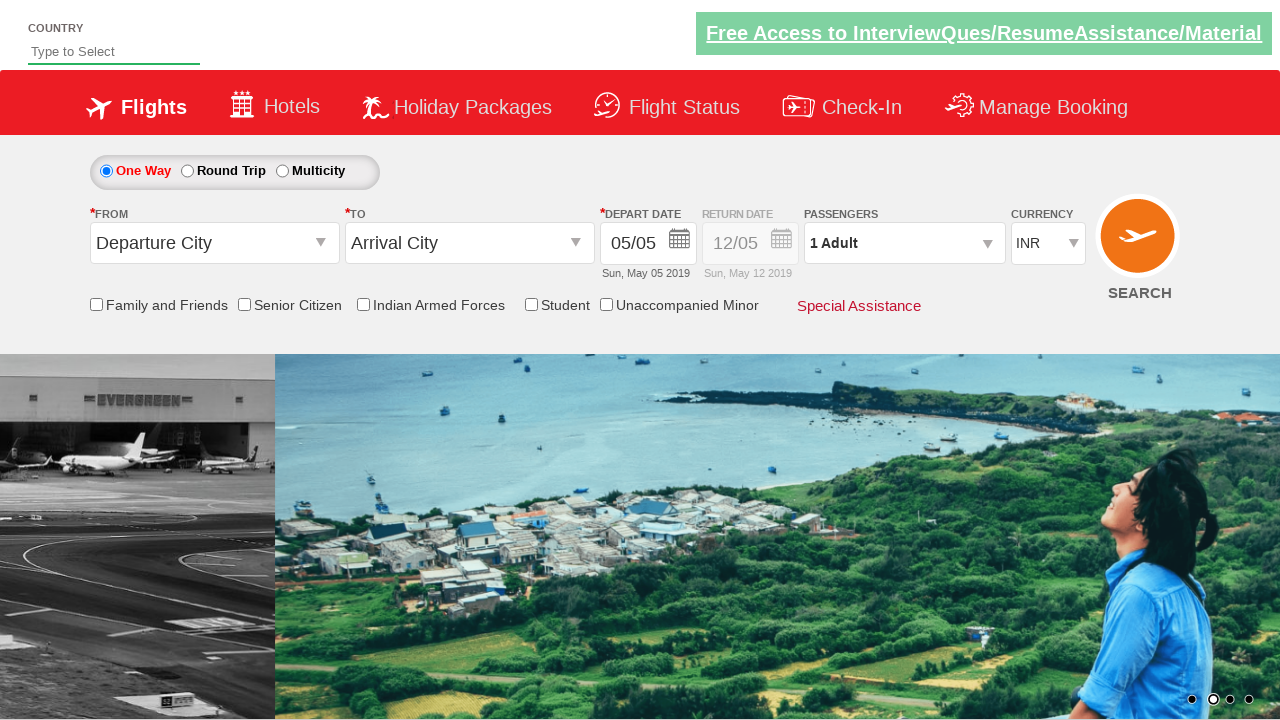

Clicked passenger info dropdown to open it at (904, 243) on #divpaxinfo
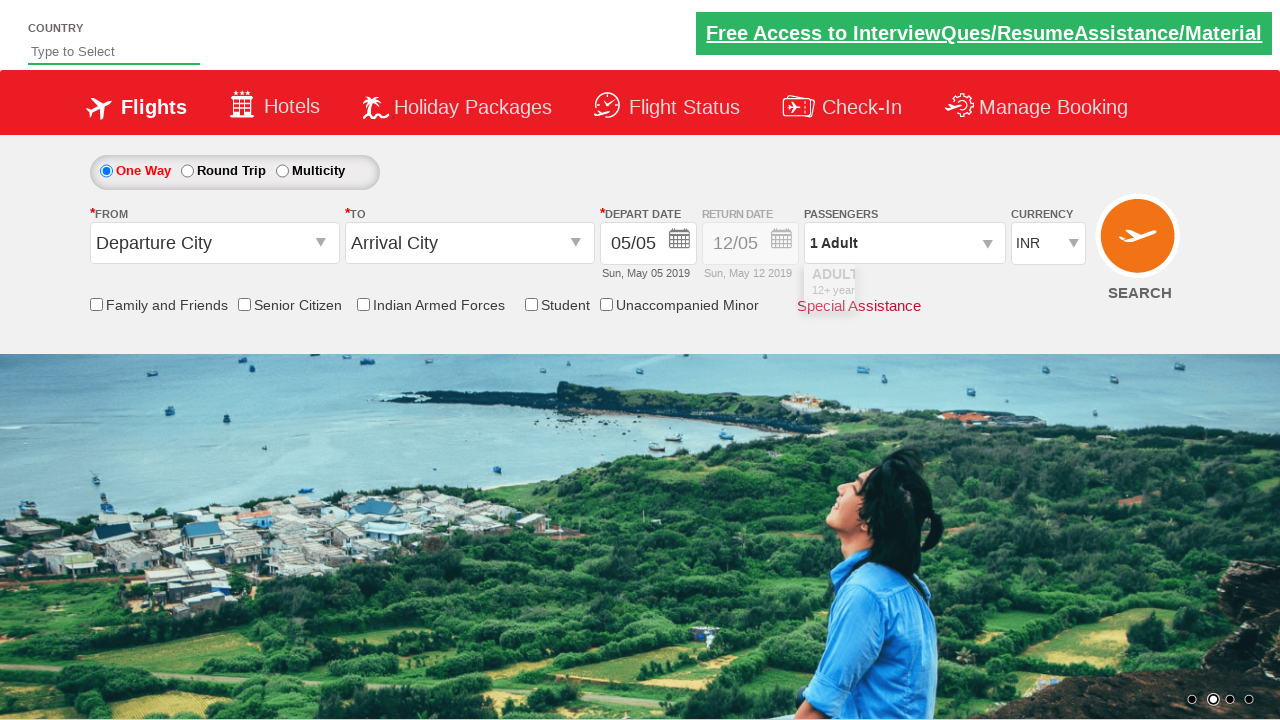

Passenger dropdown opened and increment adult button is visible
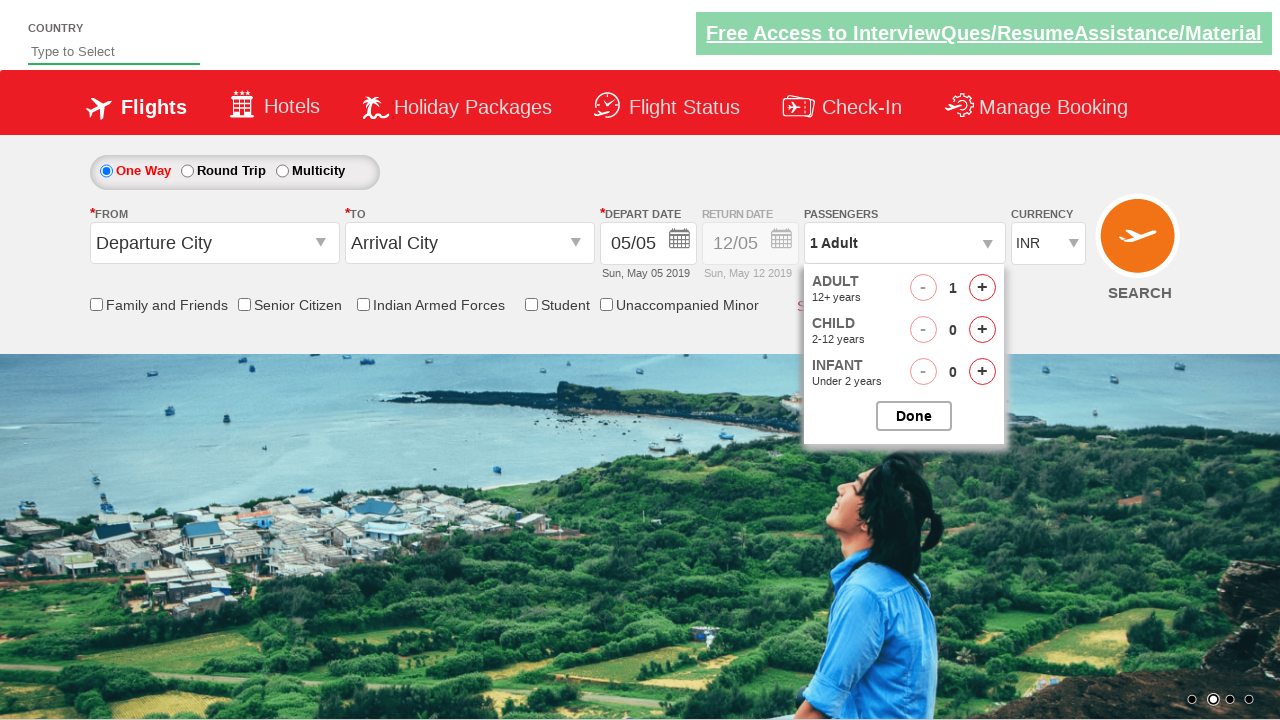

Incremented adult count (iteration 1 of 4) at (982, 288) on #hrefIncAdt
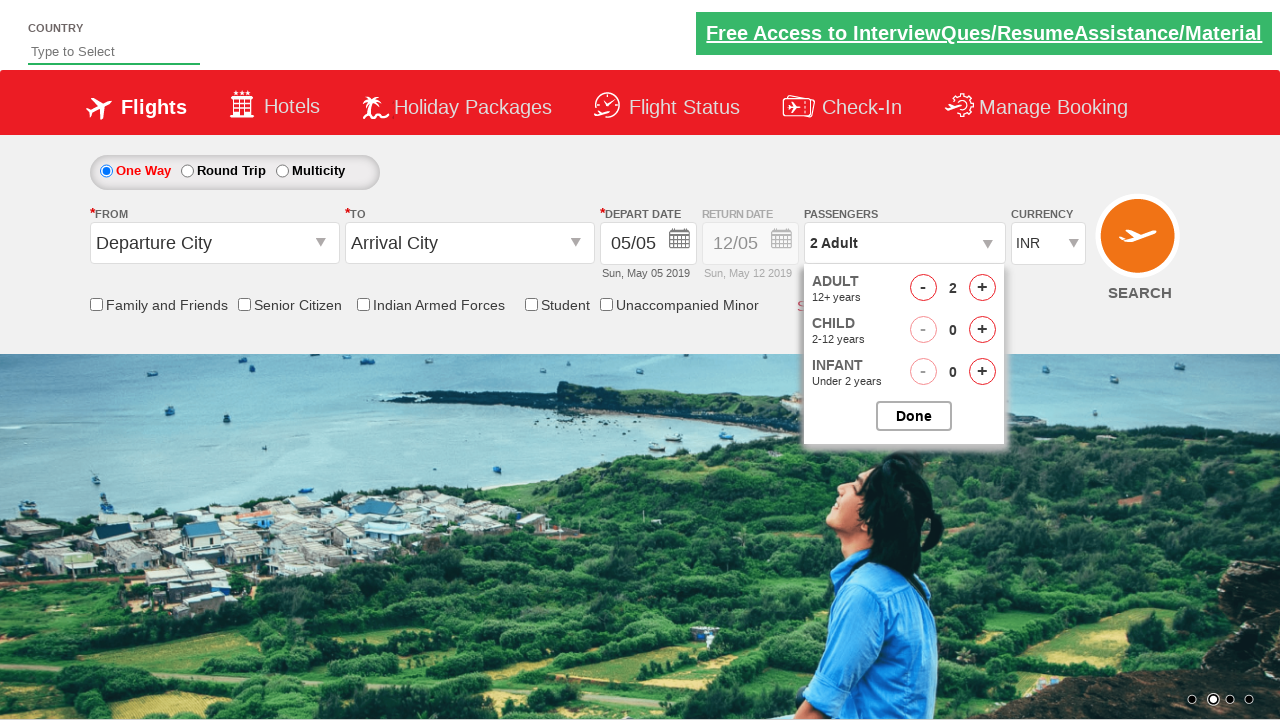

Incremented adult count (iteration 2 of 4) at (982, 288) on #hrefIncAdt
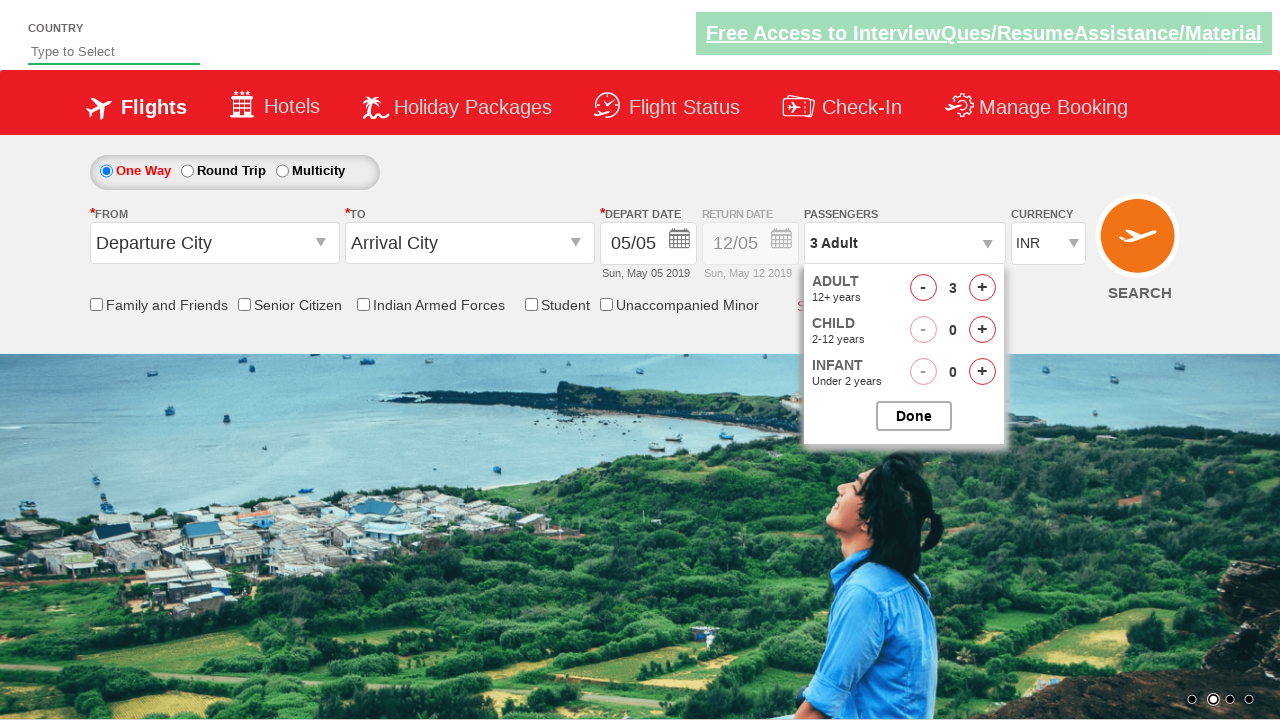

Incremented adult count (iteration 3 of 4) at (982, 288) on #hrefIncAdt
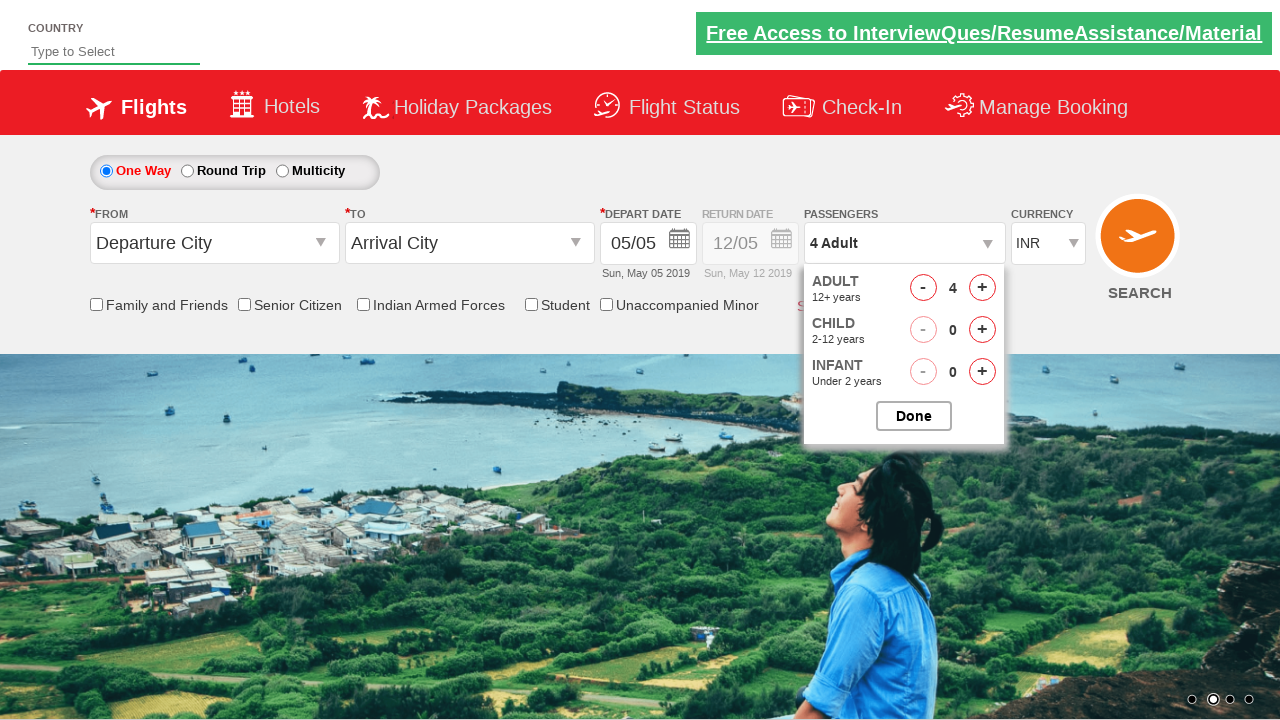

Incremented adult count (iteration 4 of 4) at (982, 288) on #hrefIncAdt
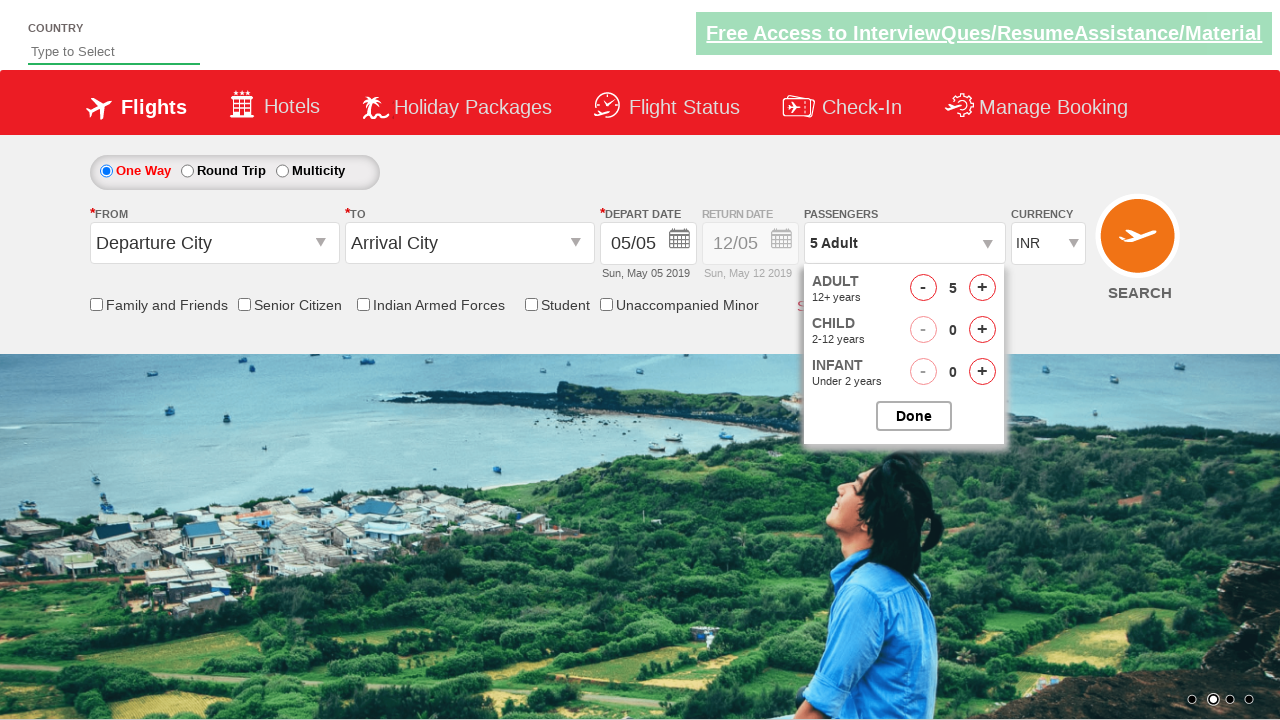

Clicked button to close passenger options dropdown at (914, 416) on #btnclosepaxoption
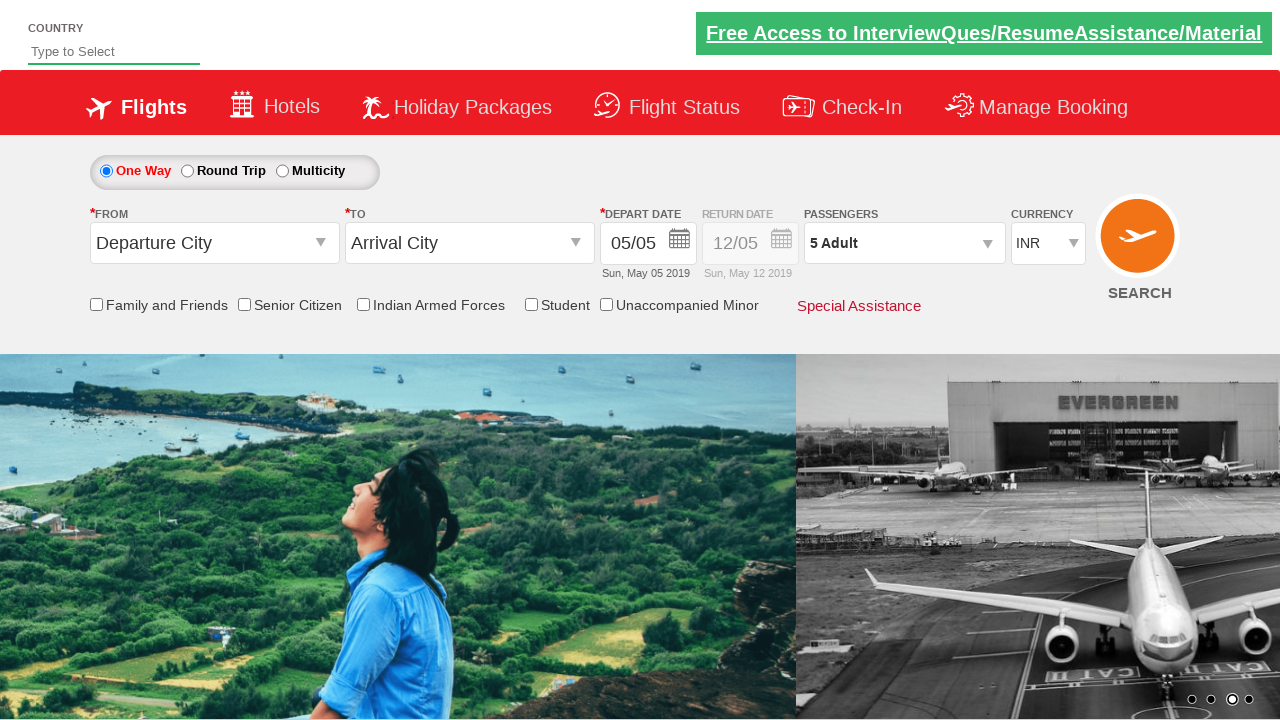

Passenger dropdown closed successfully
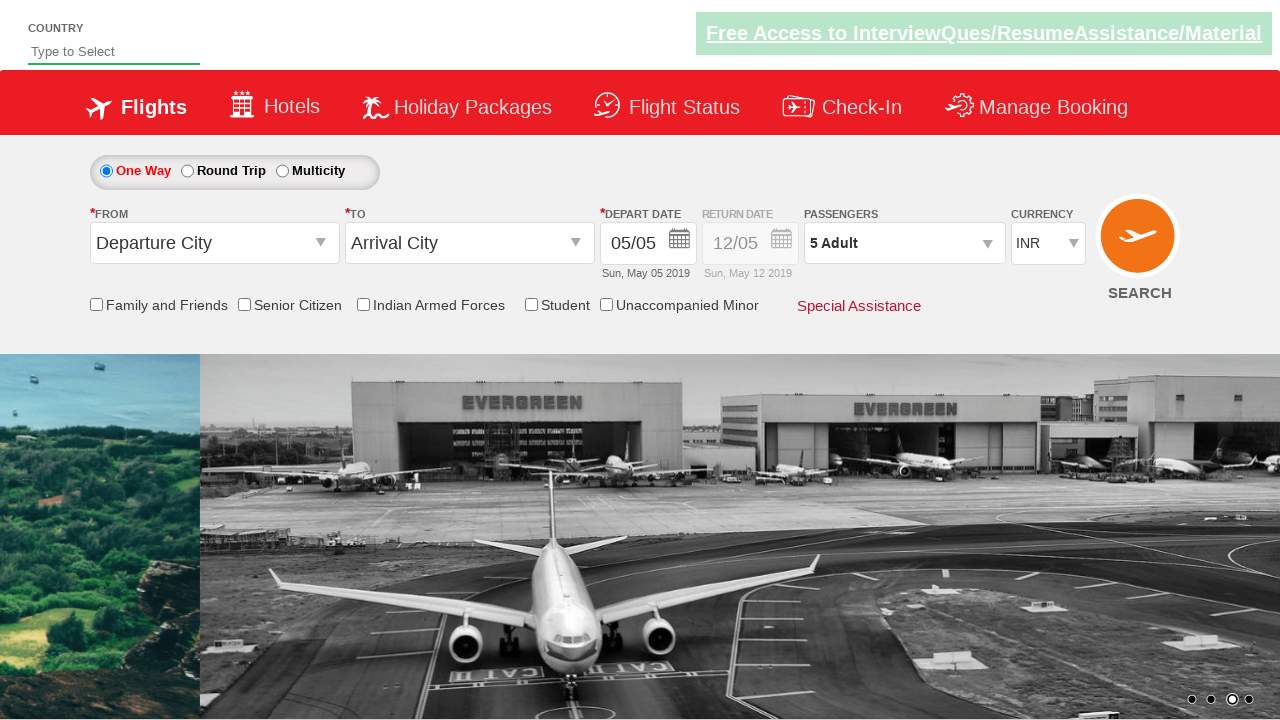

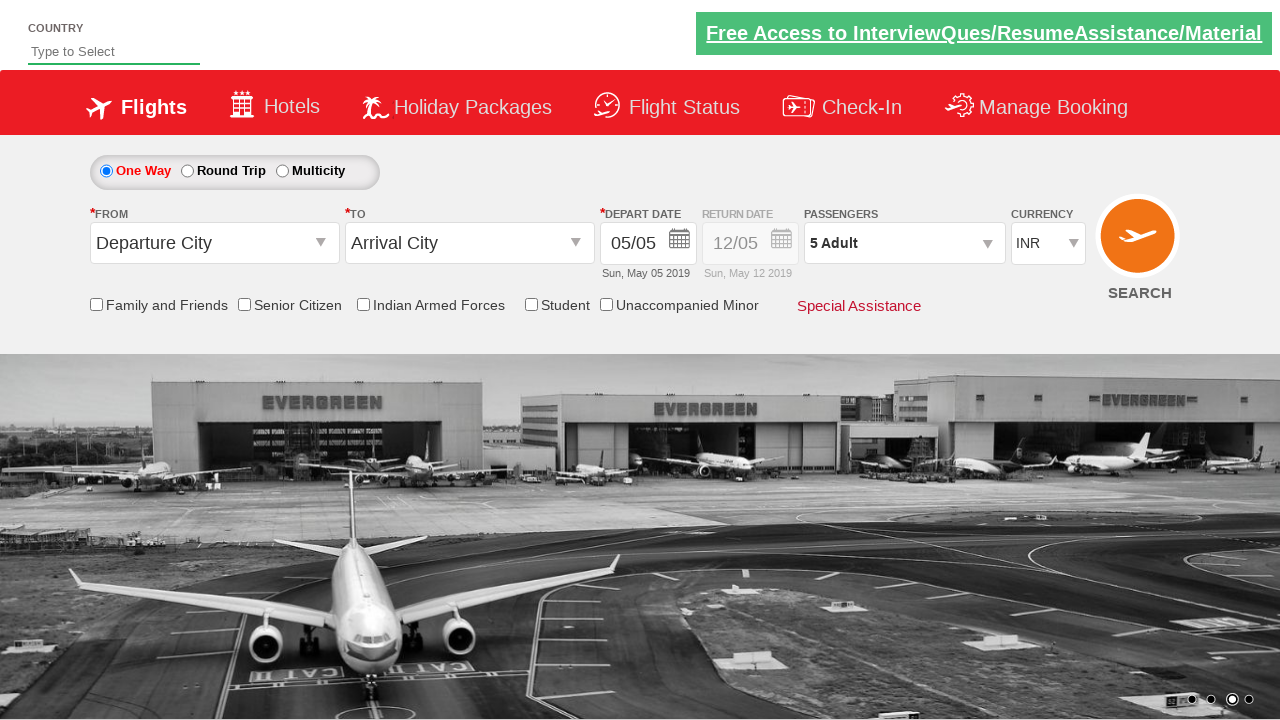